Tests pressing multiple keys simultaneously (SHIFT+T) to produce an uppercase letter

Starting URL: https://the-internet.herokuapp.com/key_presses

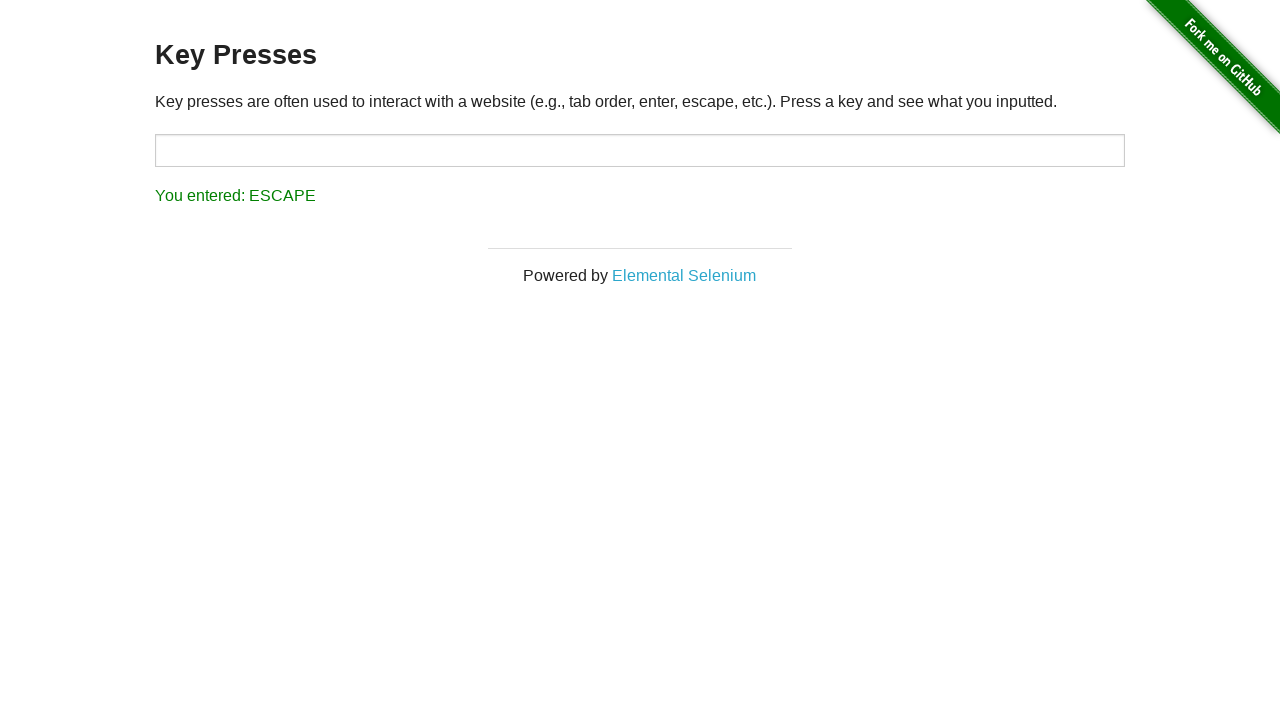

Page loaded (domcontentloaded)
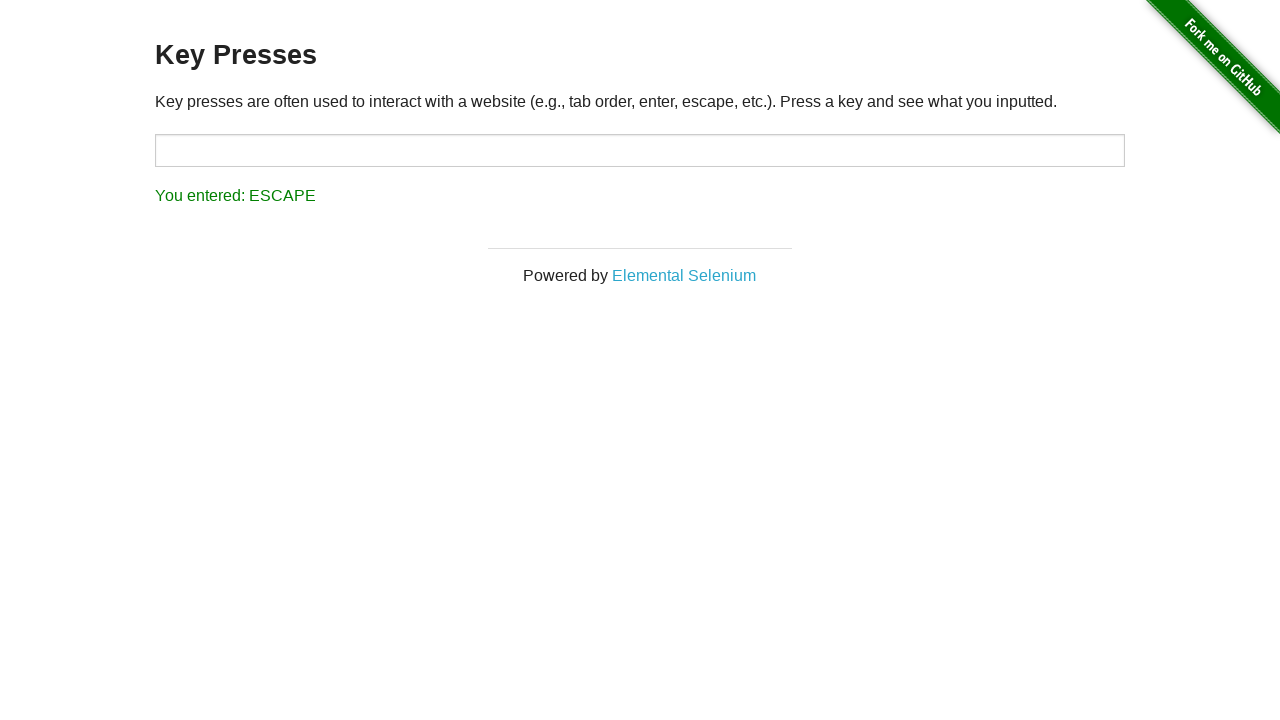

Pressed SHIFT+T key combination to produce uppercase letter
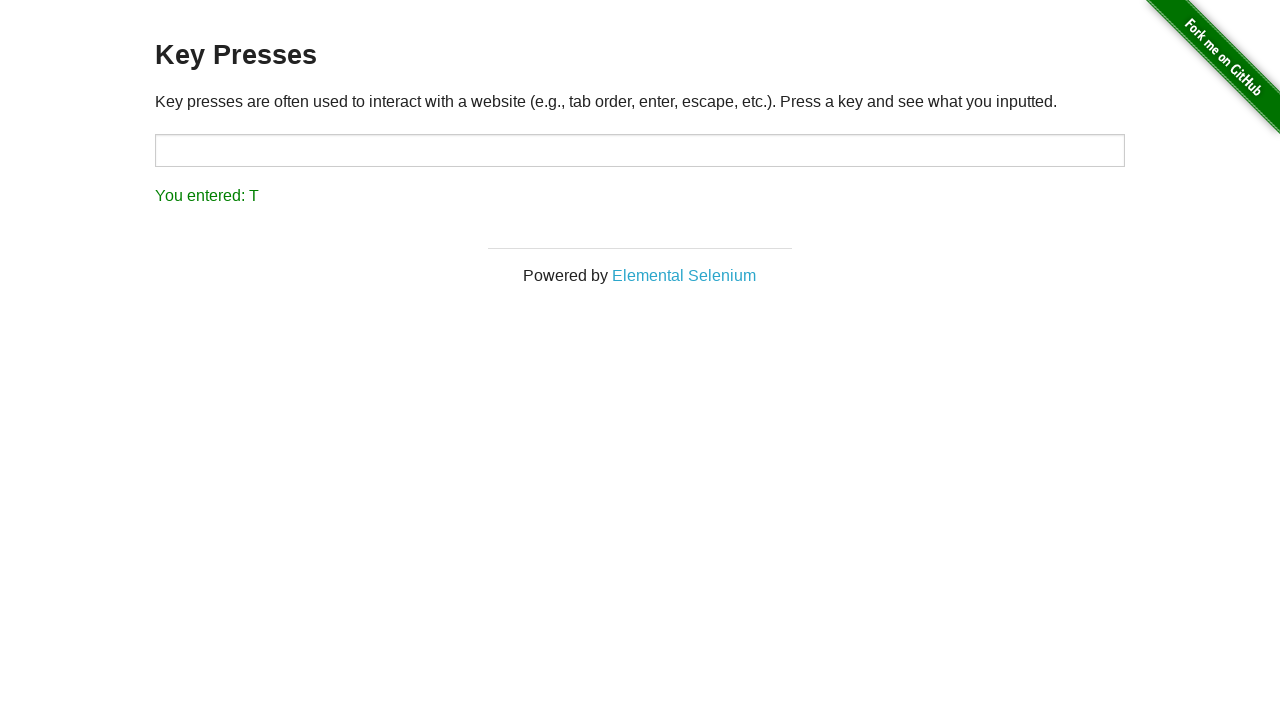

Result element loaded and displayed
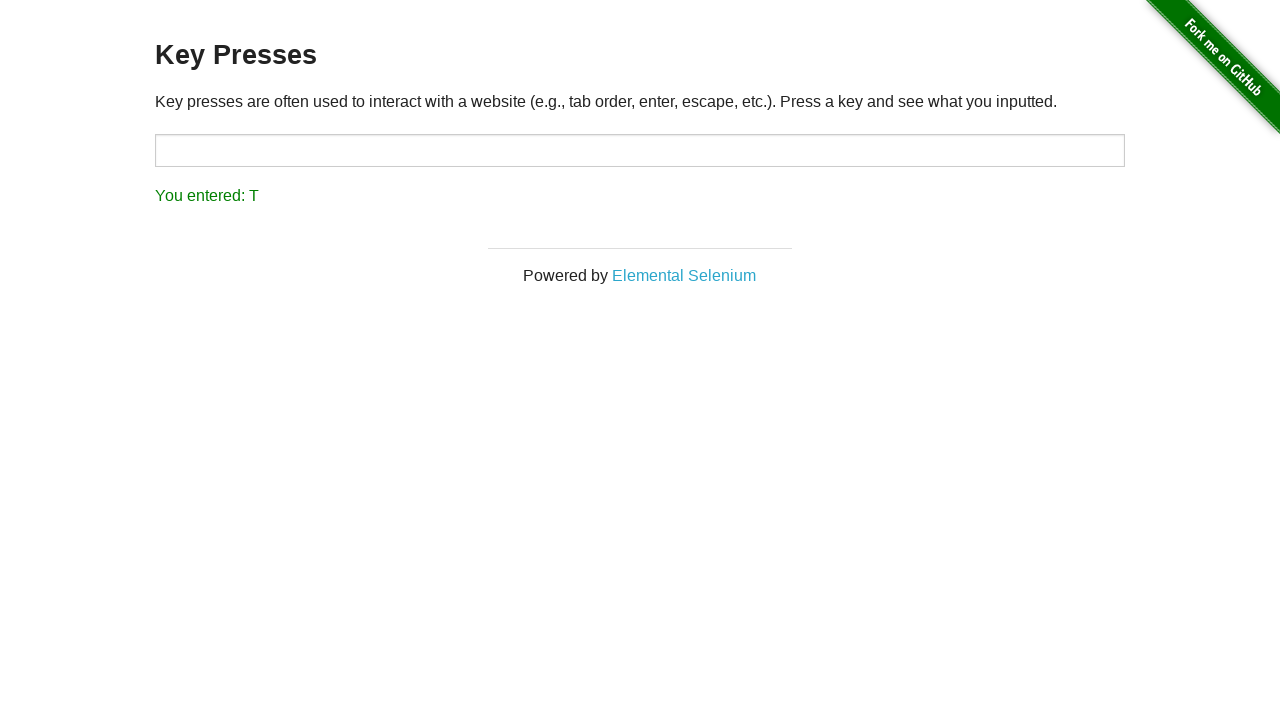

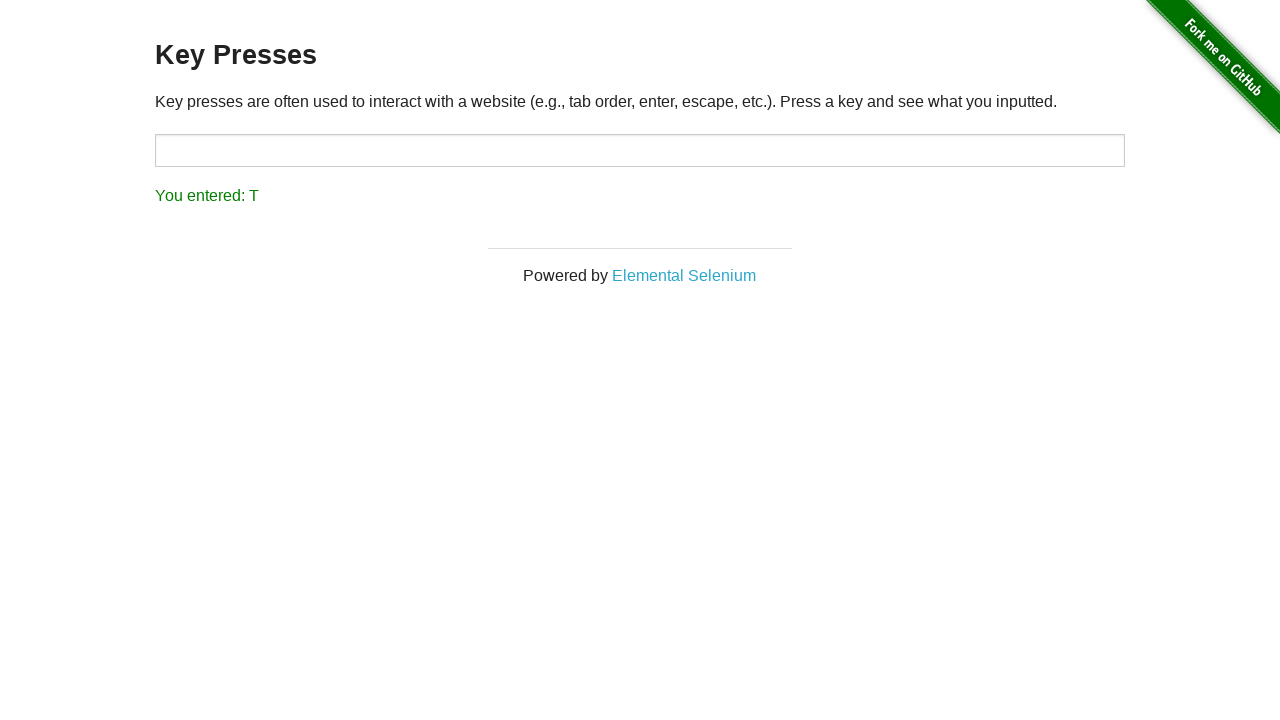